Tests dynamic loading on a page where the target element is already in the DOM but hidden, clicking Start and waiting for it to become visible.

Starting URL: http://the-internet.herokuapp.com/dynamic_loading/1

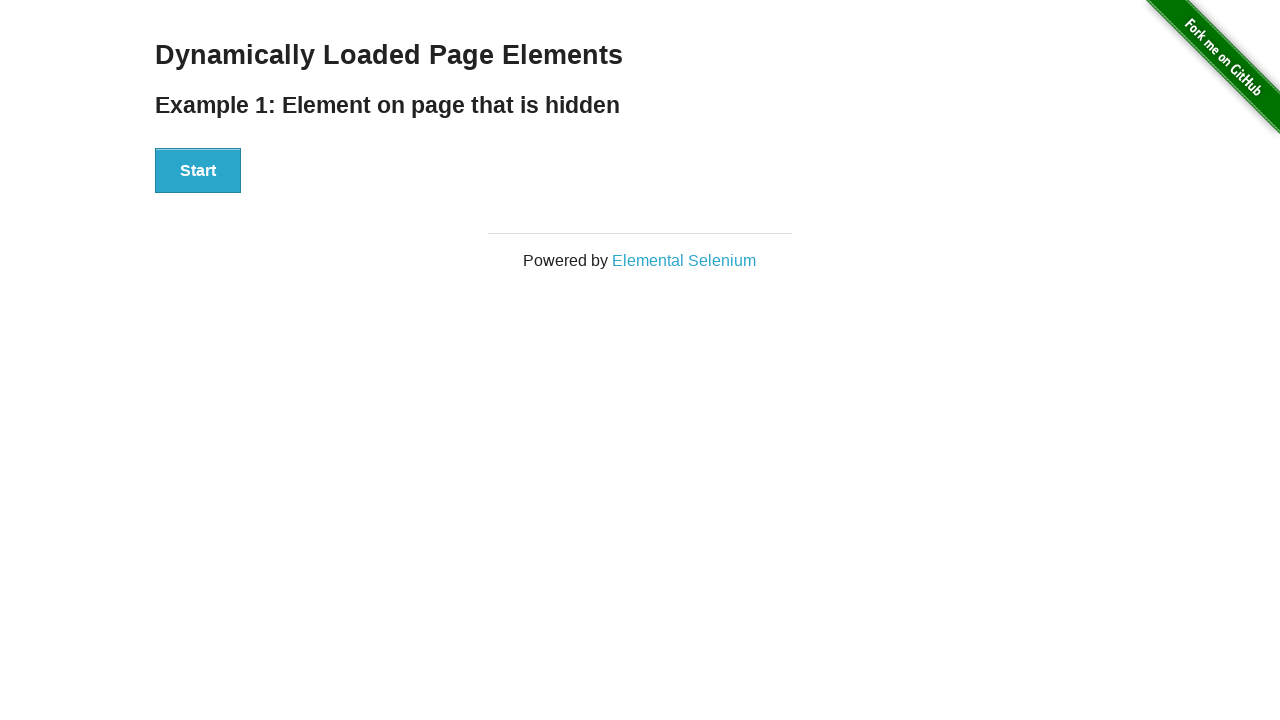

Clicked the Start button to trigger dynamic loading at (198, 171) on #start button
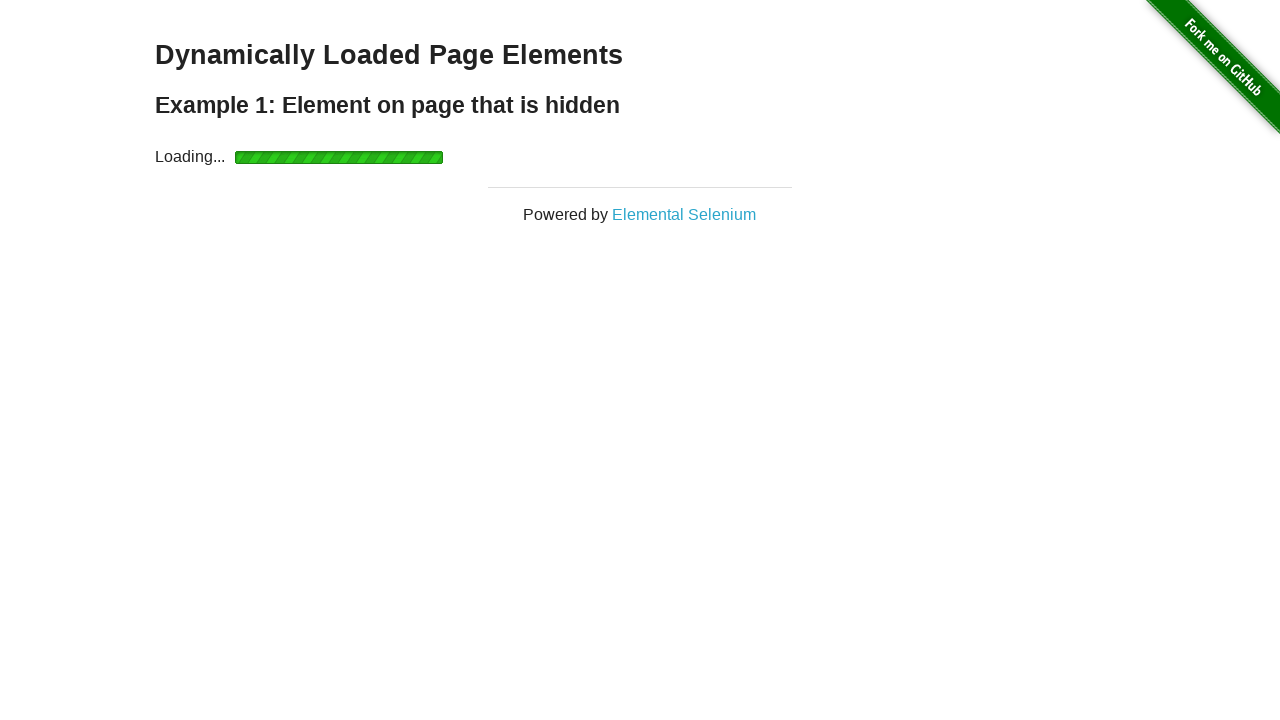

Waited for the finish element to become visible (hidden element revealed after loading)
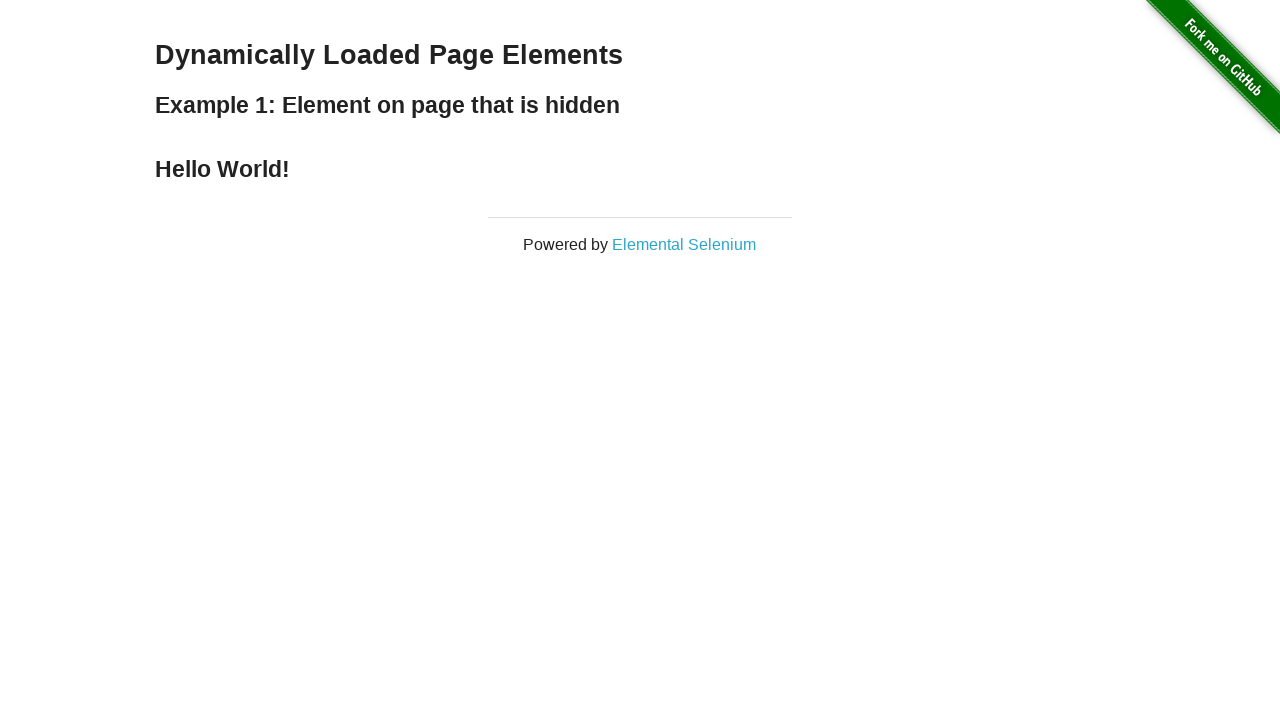

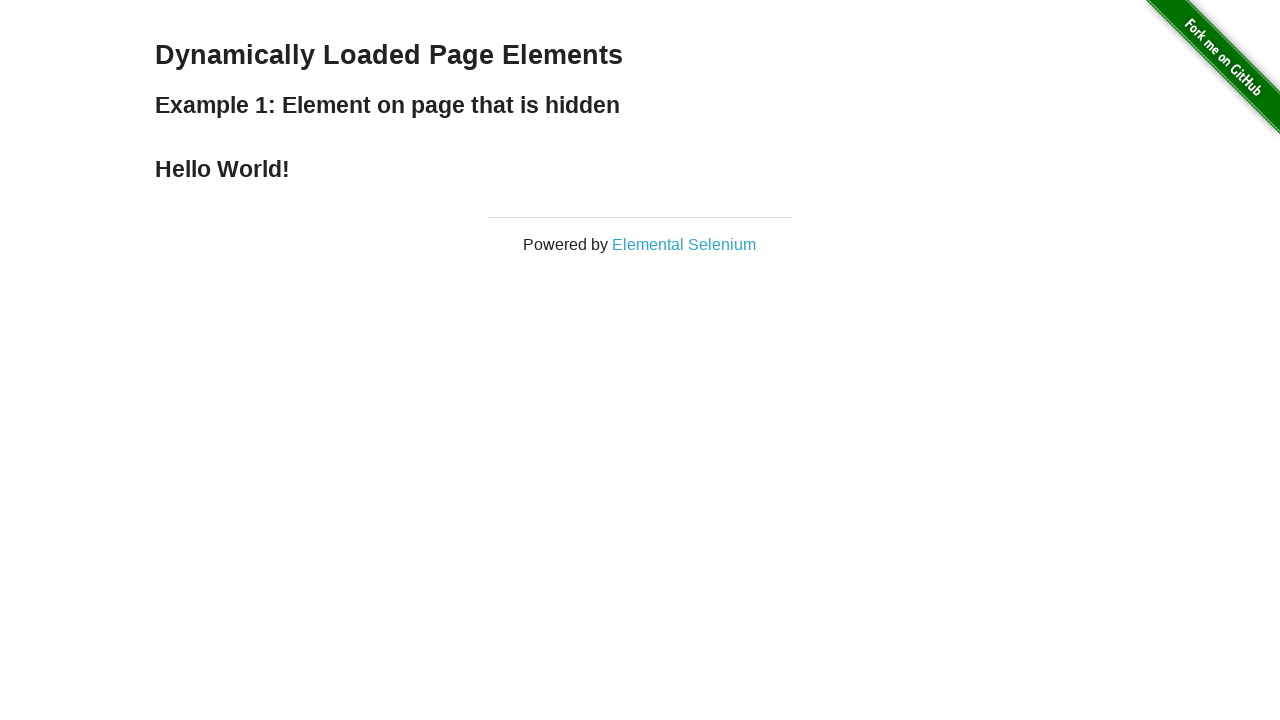